Solves a math problem by extracting a value from an image attribute, calculating the result, and submitting the form with checkbox and radio button selections

Starting URL: http://suninjuly.github.io/get_attribute.html

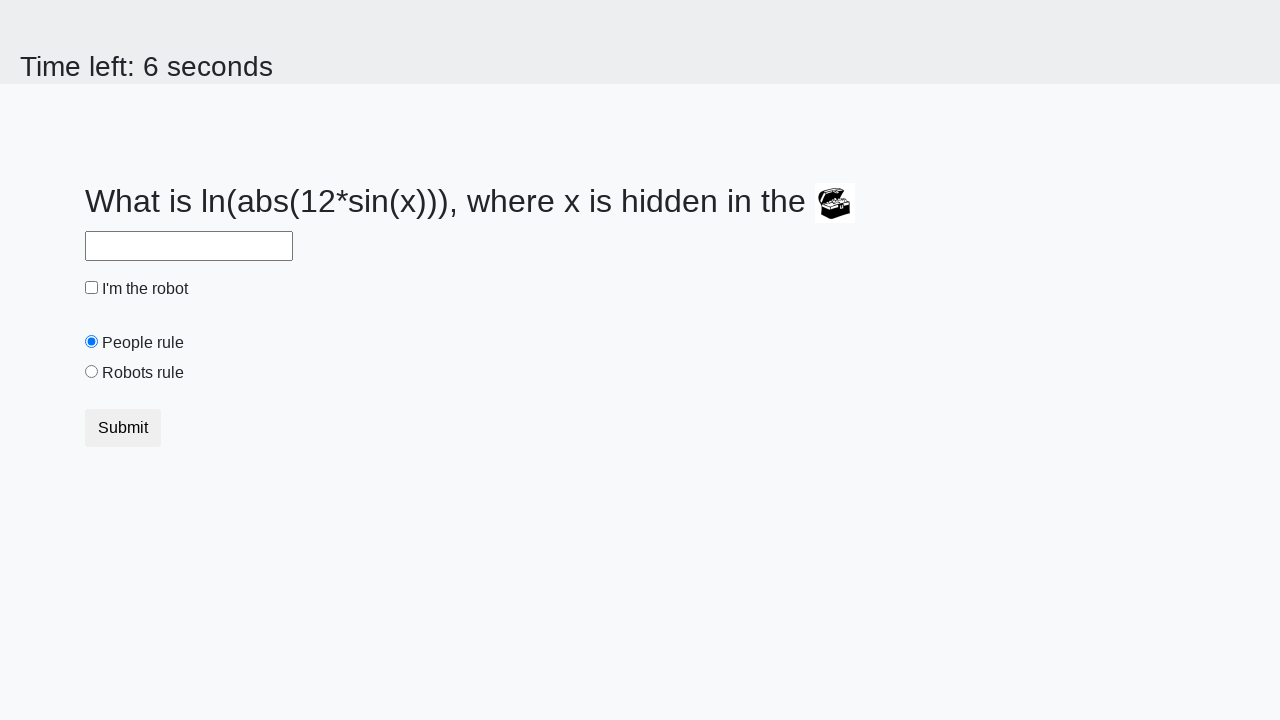

Retrieved valuex attribute from treasure image
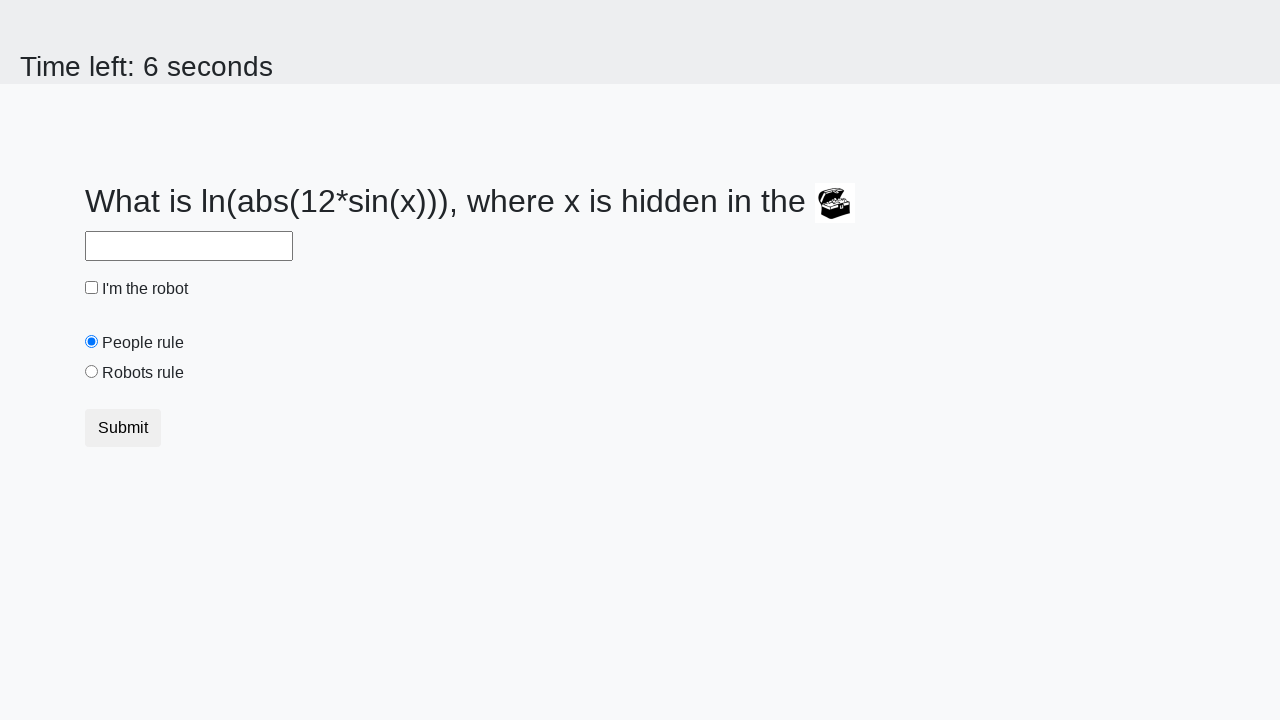

Calculated answer using formula: log(abs(12 * sin(597)))
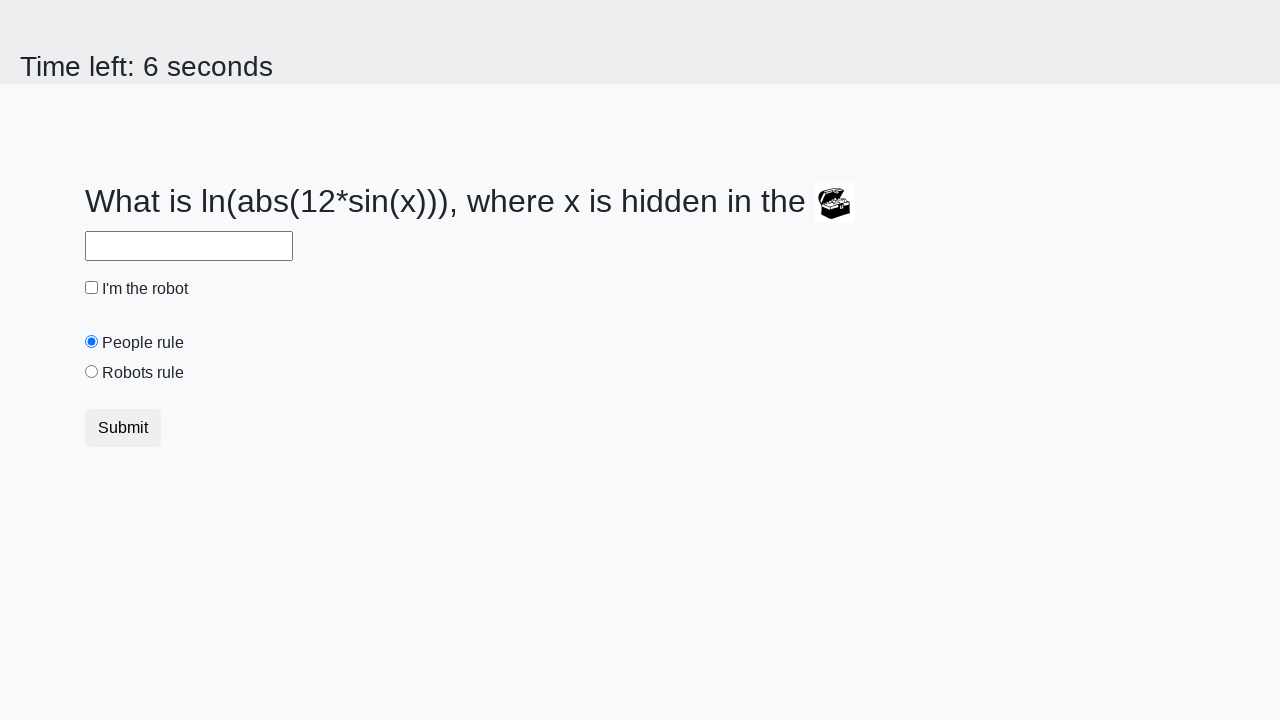

Filled answer field with calculated value: 0.1543531524644554 on input#answer
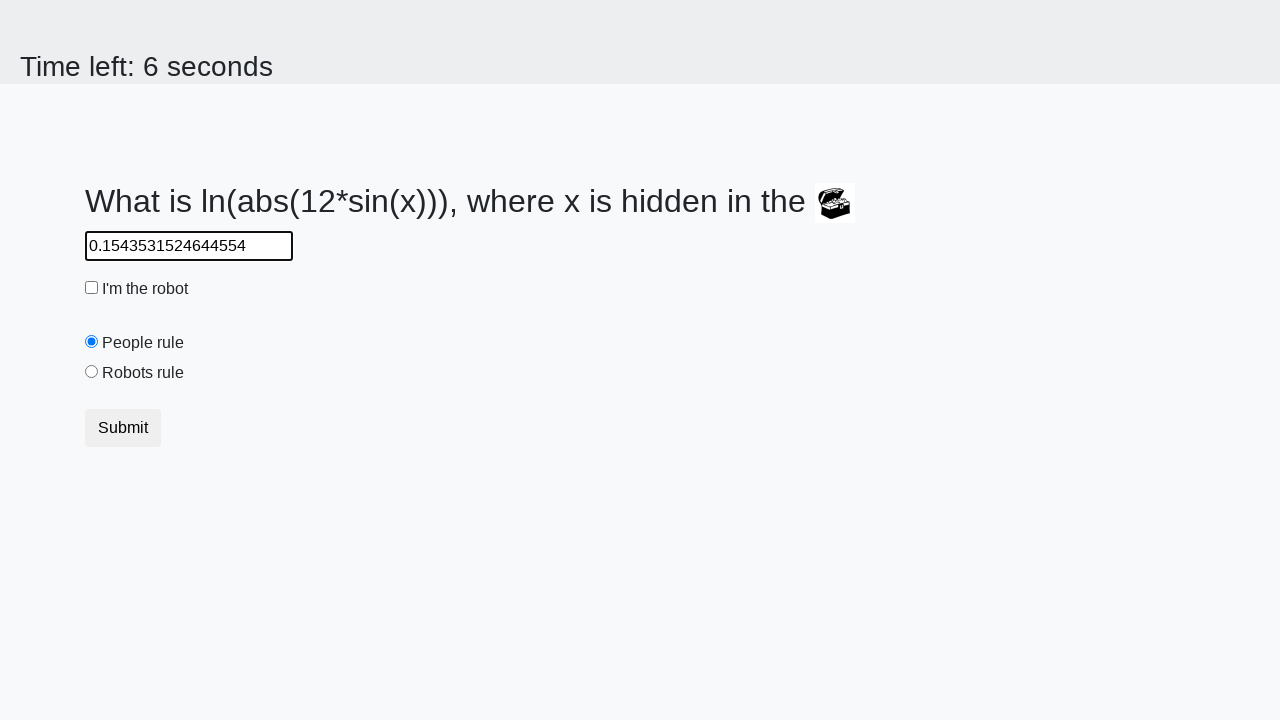

Checked the robot checkbox at (92, 288) on input#robotCheckbox
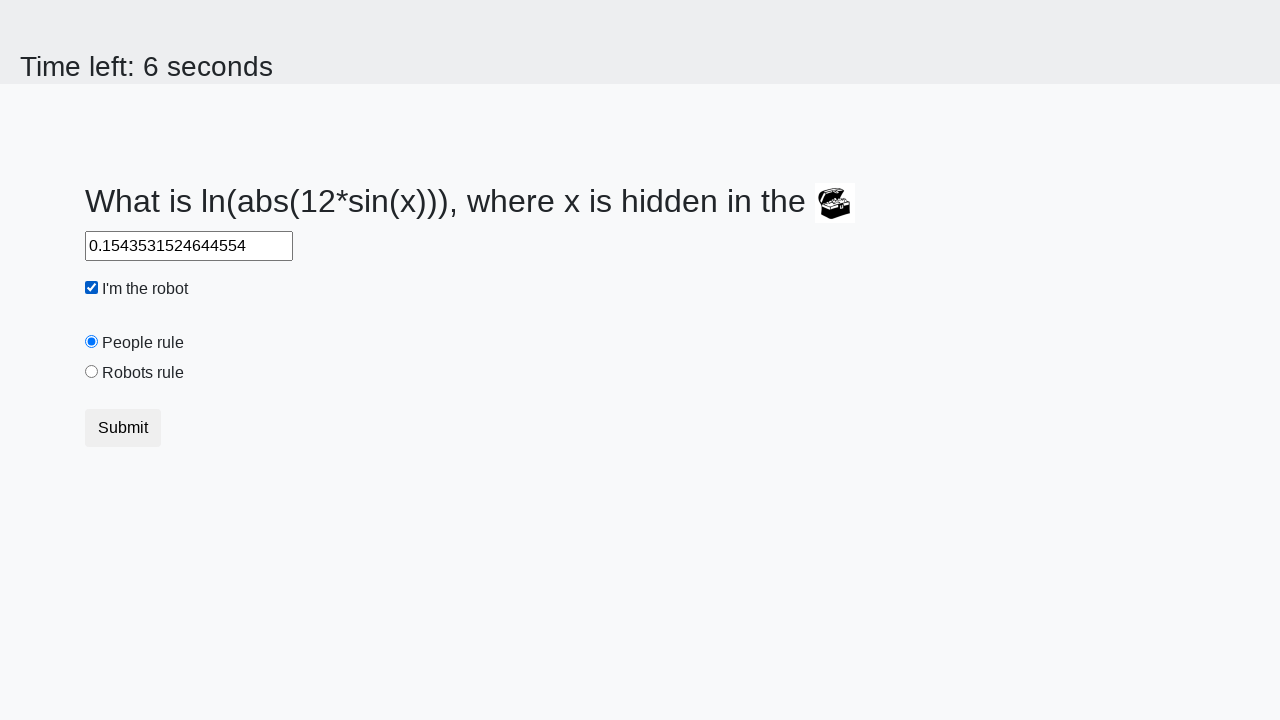

Selected the robots rule radio button at (92, 372) on input#robotsRule
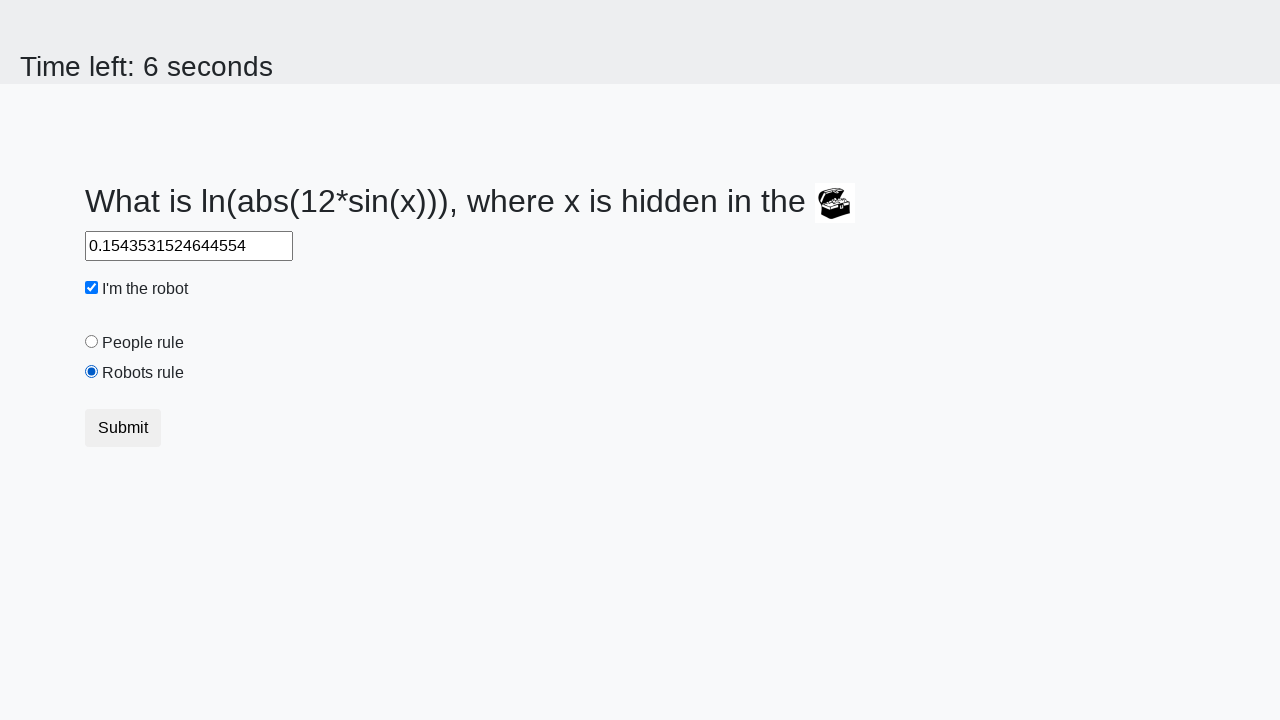

Submitted the form at (123, 428) on button[type='submit']
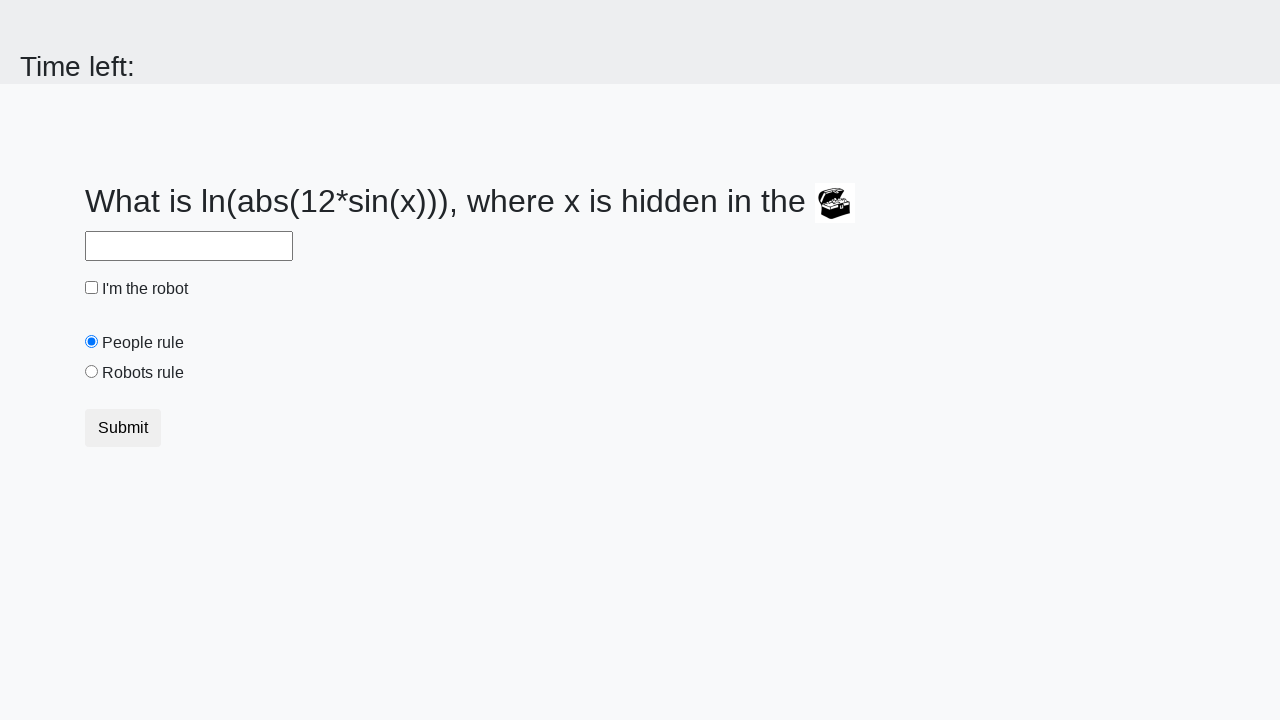

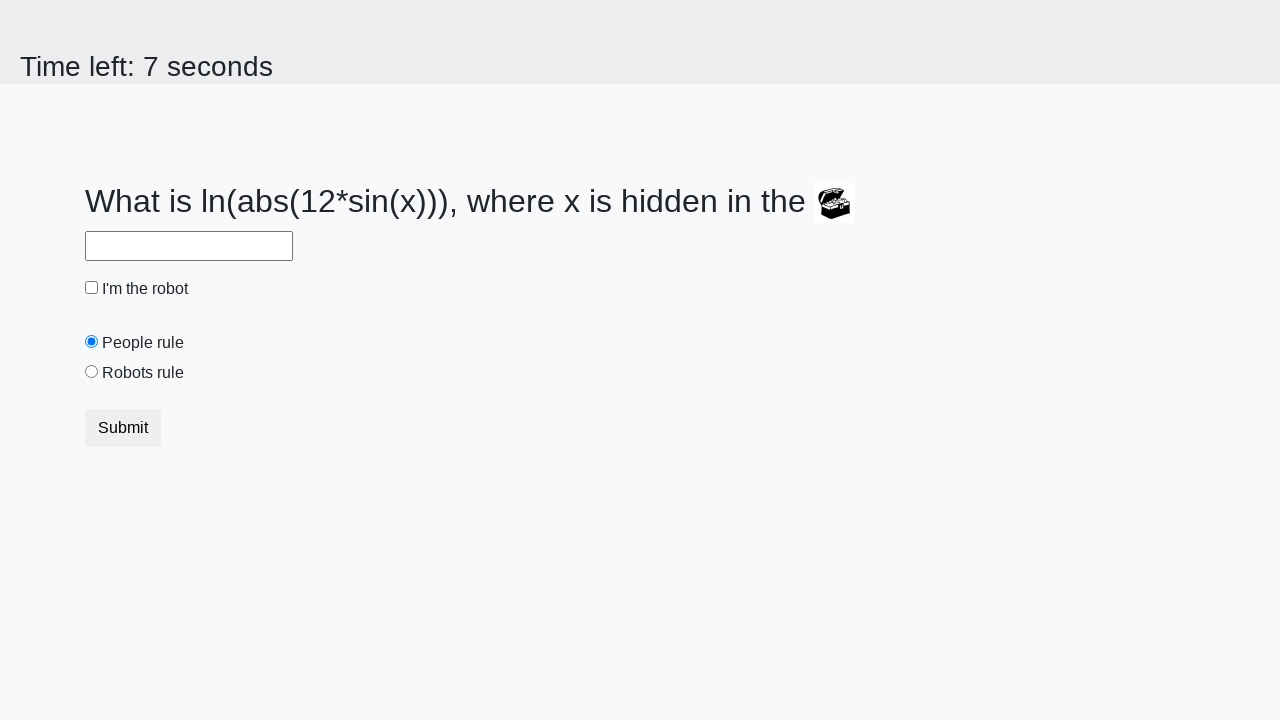